Tests modern web popup (sweet alert) by clicking a button to open it and then closing it

Starting URL: https://letcode.in/alert

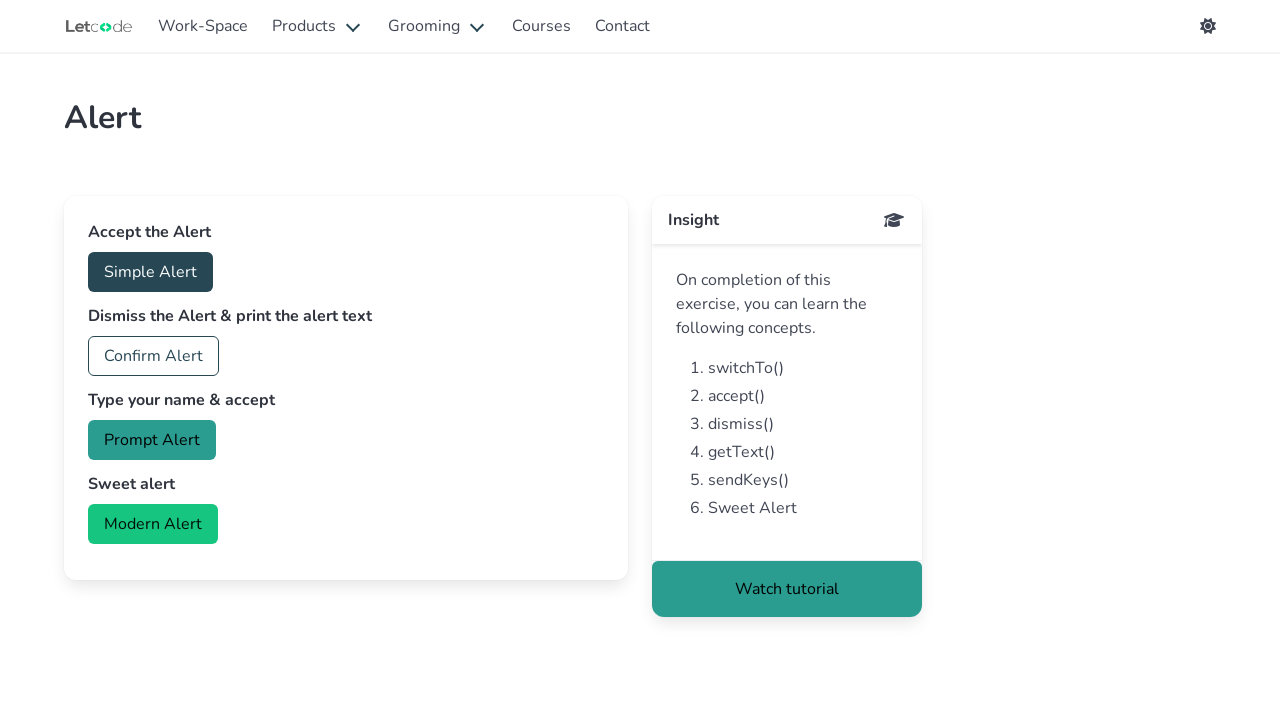

Navigated to alert testing page
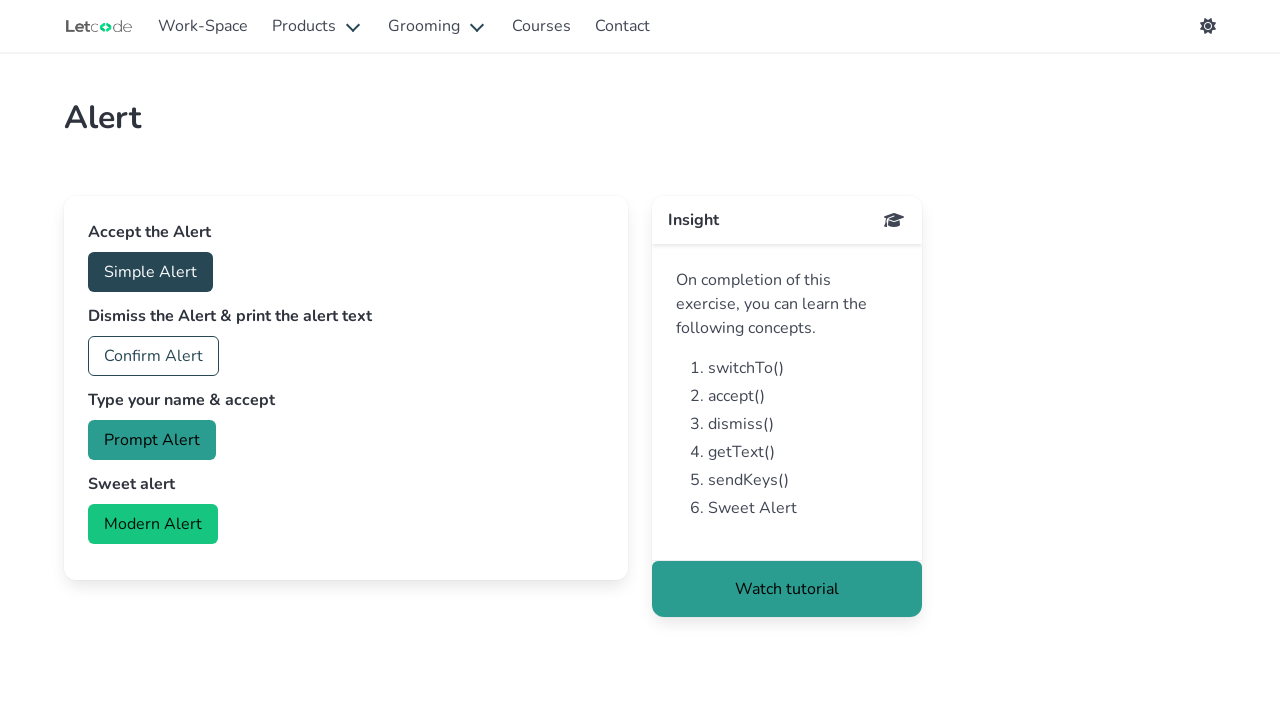

Clicked modern alert button to open sweet alert popup at (153, 524) on #modern
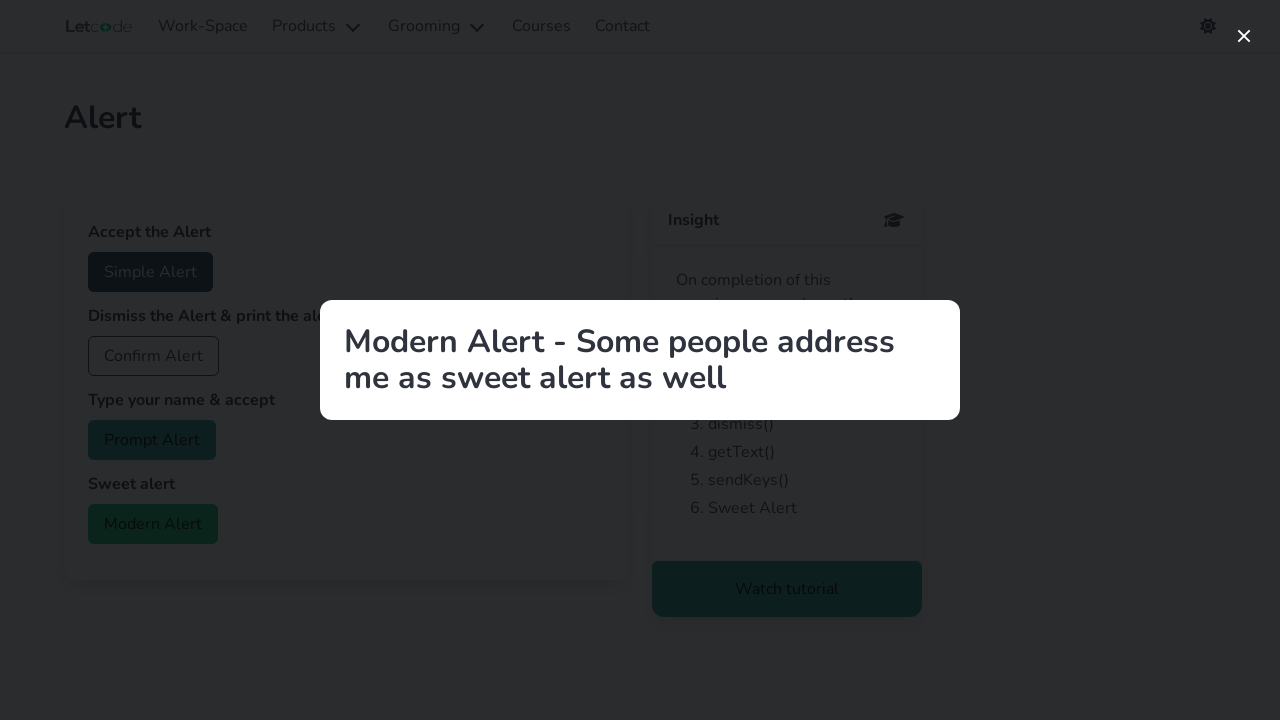

Modern alert popup text became visible
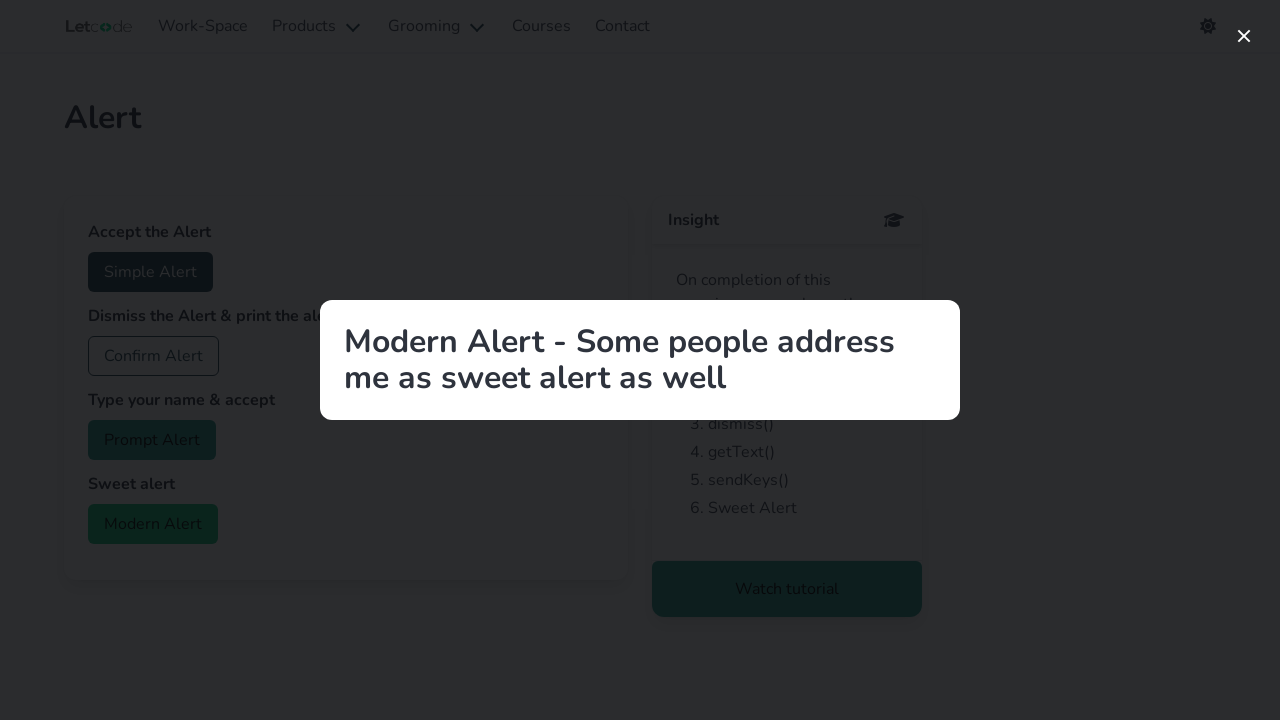

Verified modern alert popup is visible
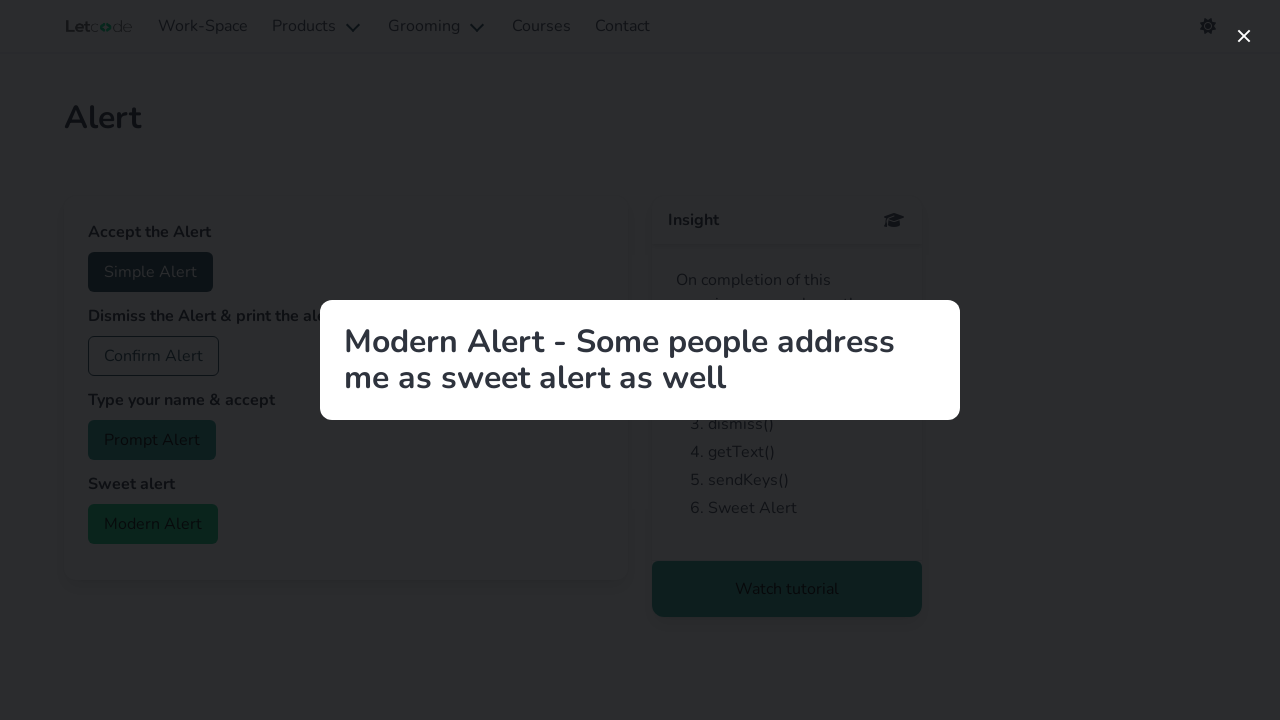

Clicked close button to dismiss the sweet alert popup at (1244, 36) on xpath=//button[@aria-label='close']
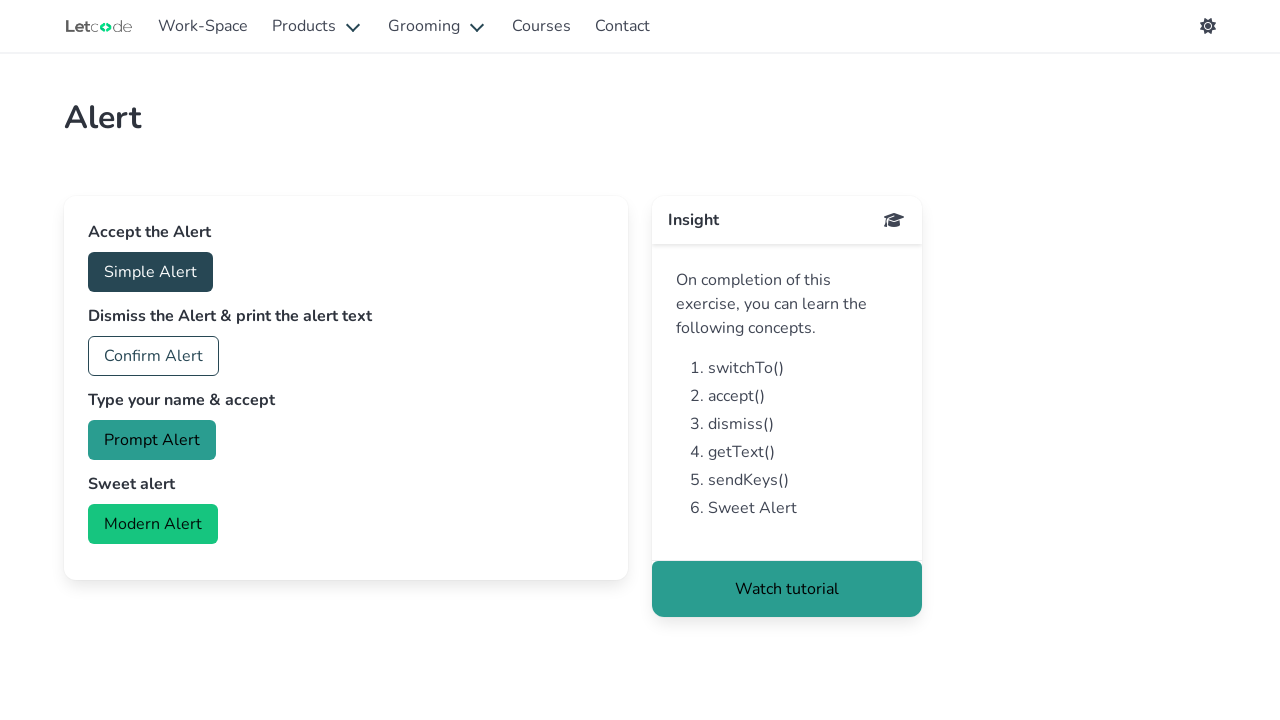

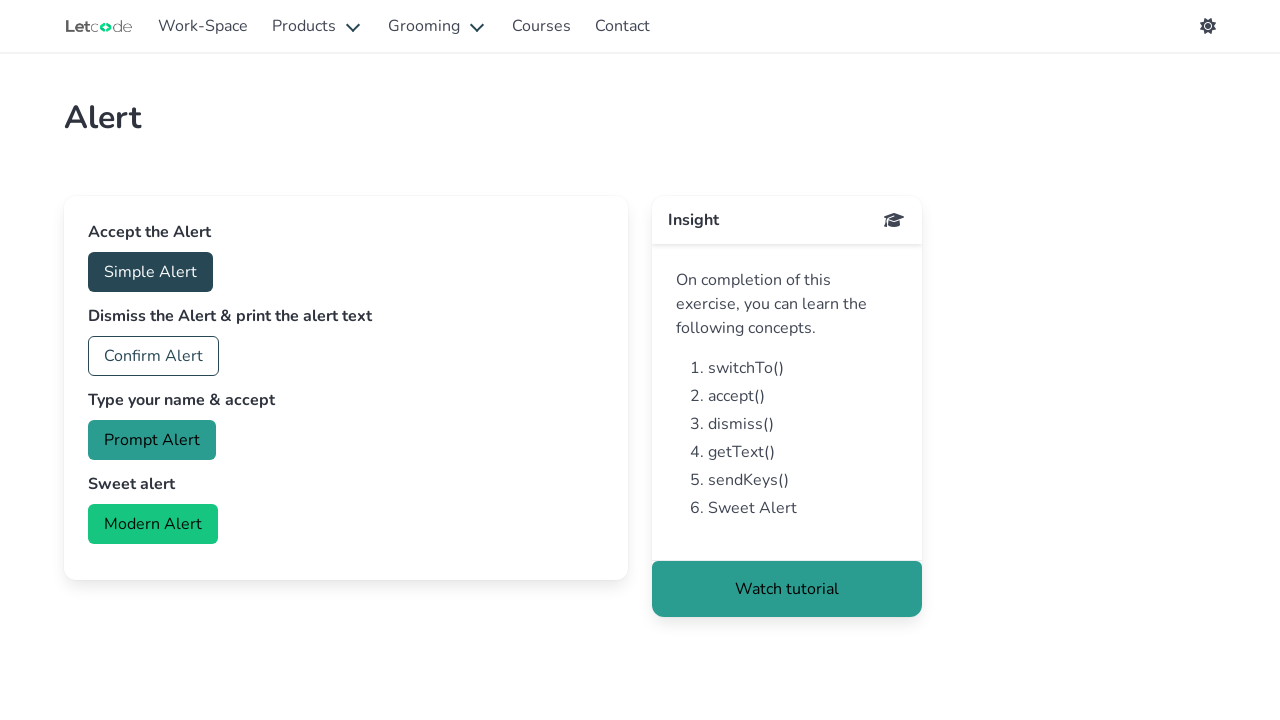